Tests dropdown selection functionality by selecting options using different methods - by index, visible text, and value

Starting URL: https://rahulshettyacademy.com/dropdownsPractise/

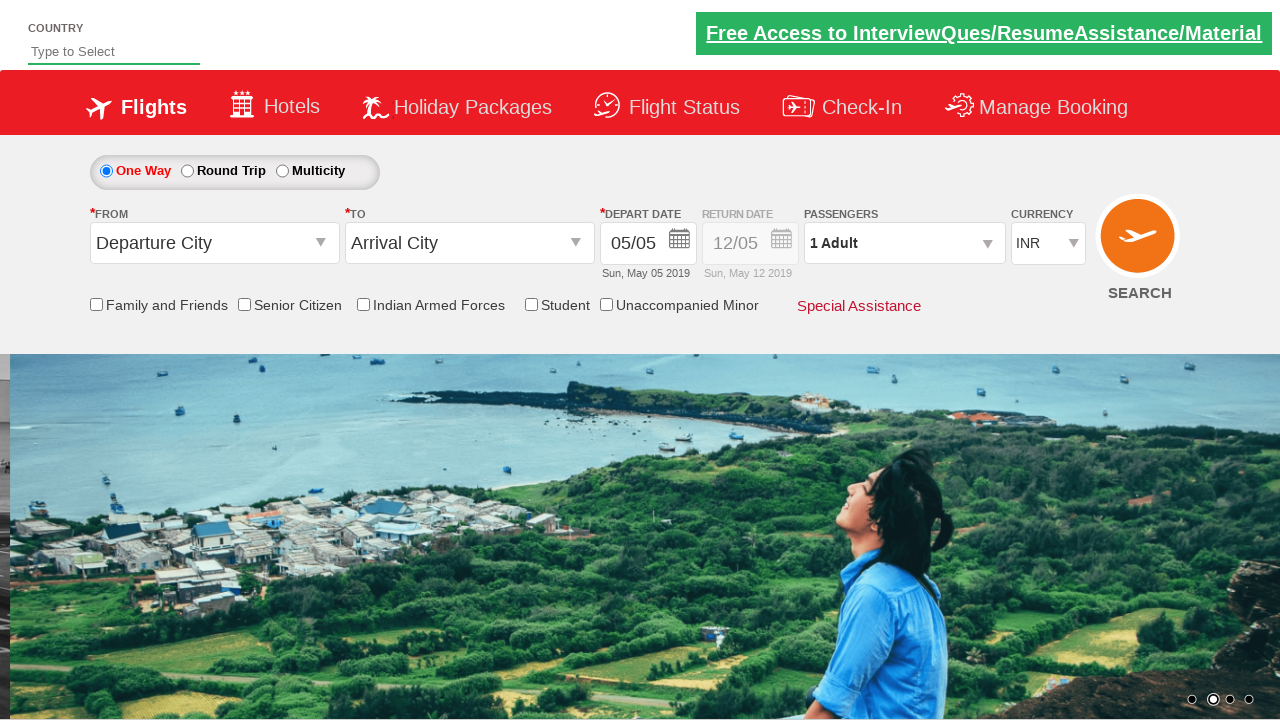

Selected dropdown option by index 3 (USD) on #ctl00_mainContent_DropDownListCurrency
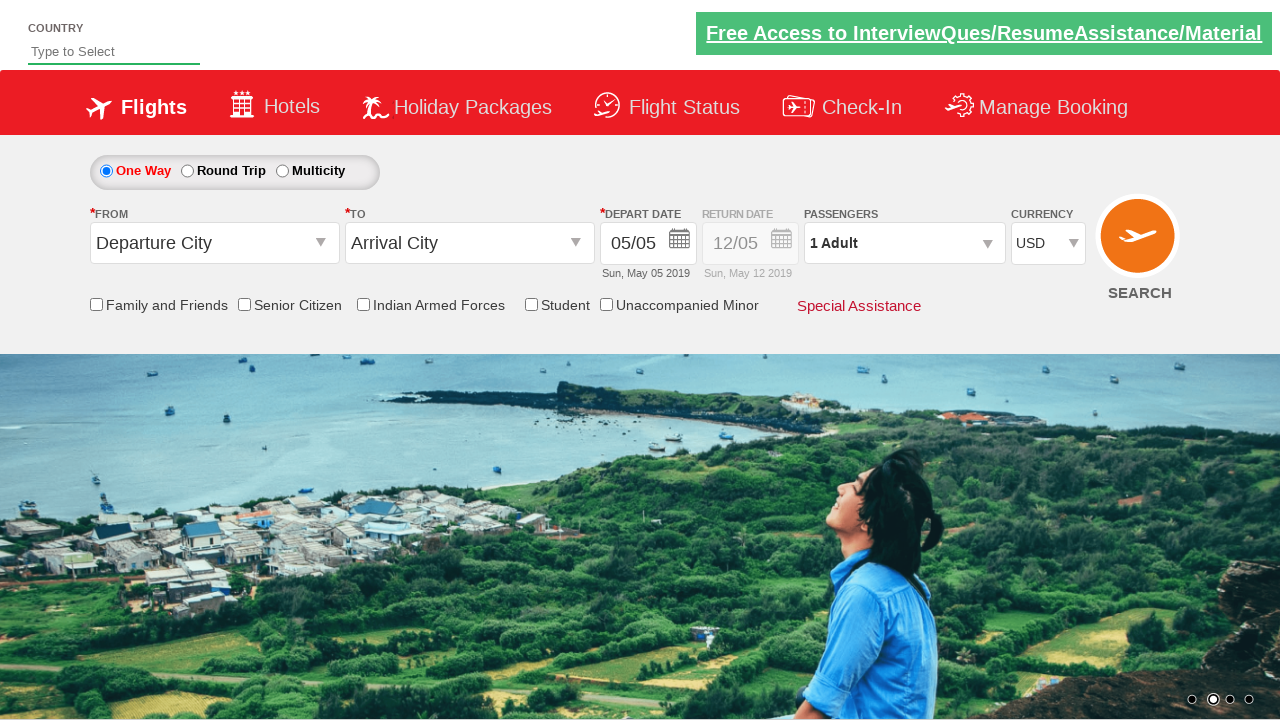

Selected dropdown option by visible text (AED) on #ctl00_mainContent_DropDownListCurrency
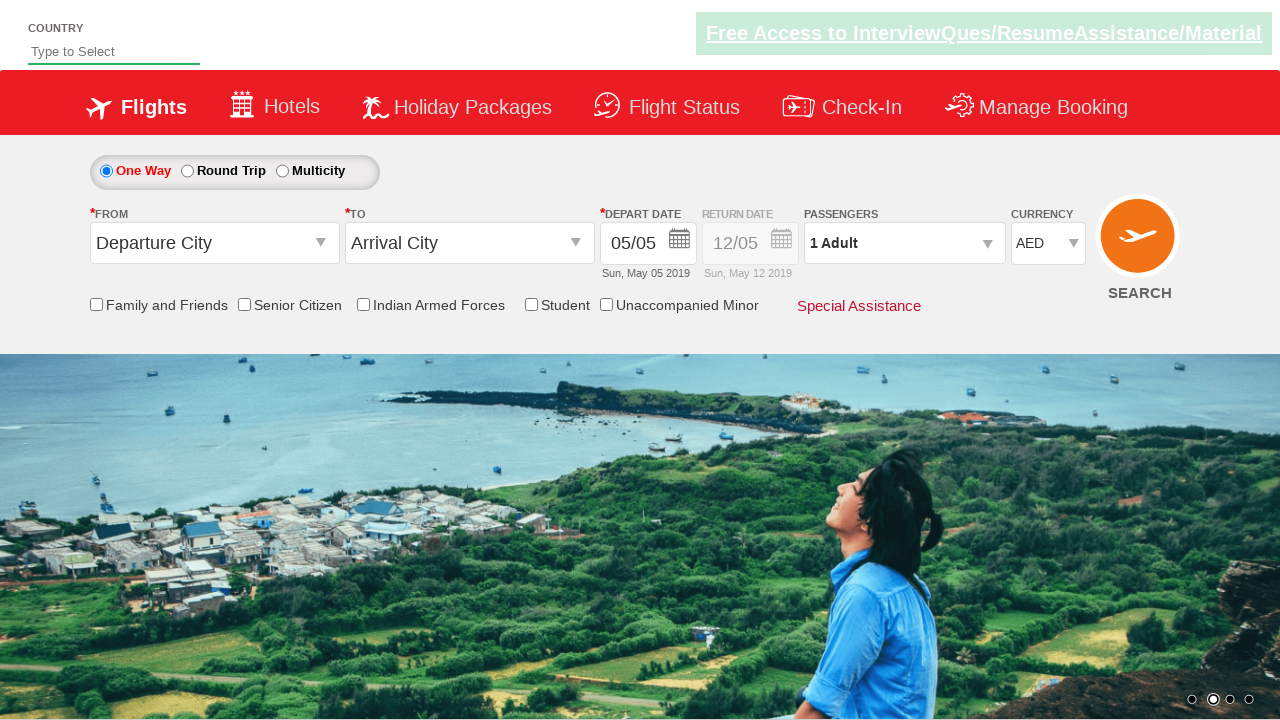

Selected dropdown option by value (INR) on #ctl00_mainContent_DropDownListCurrency
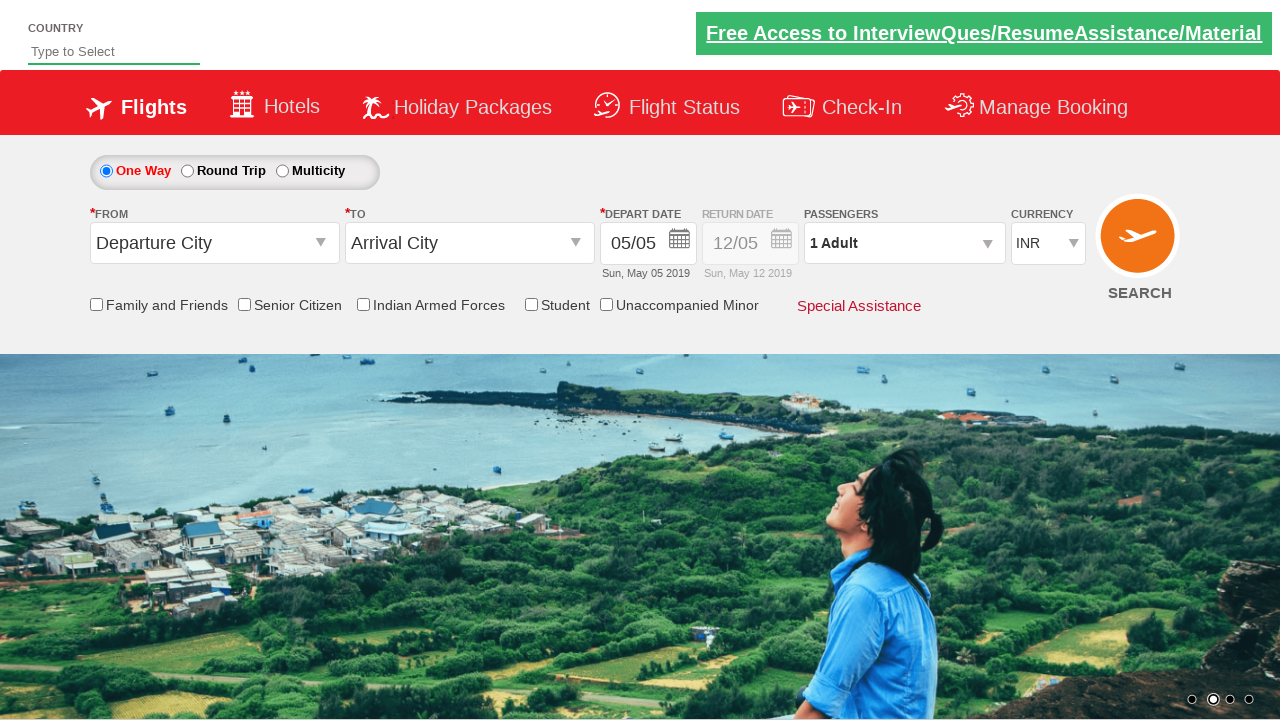

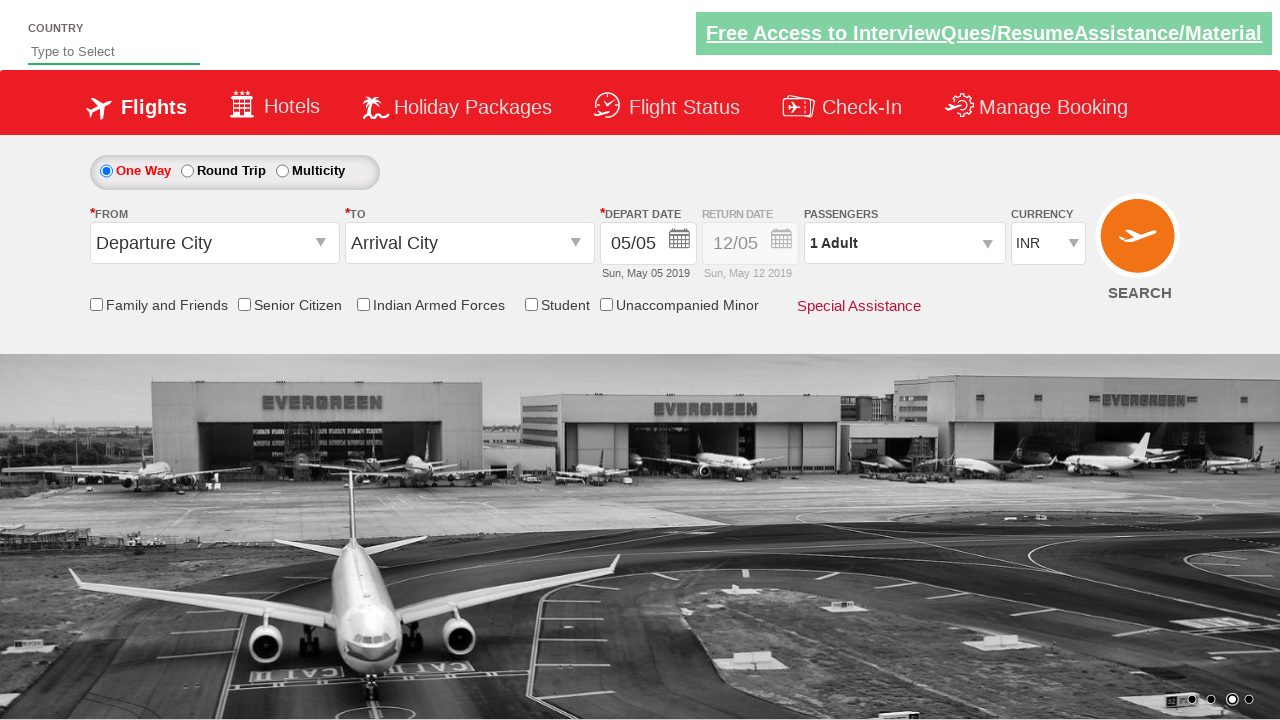